Navigates to the Rahul Shetty Academy Selenium Practice page to verify the page loads successfully

Starting URL: https://rahulshettyacademy.com/seleniumPractise/#/

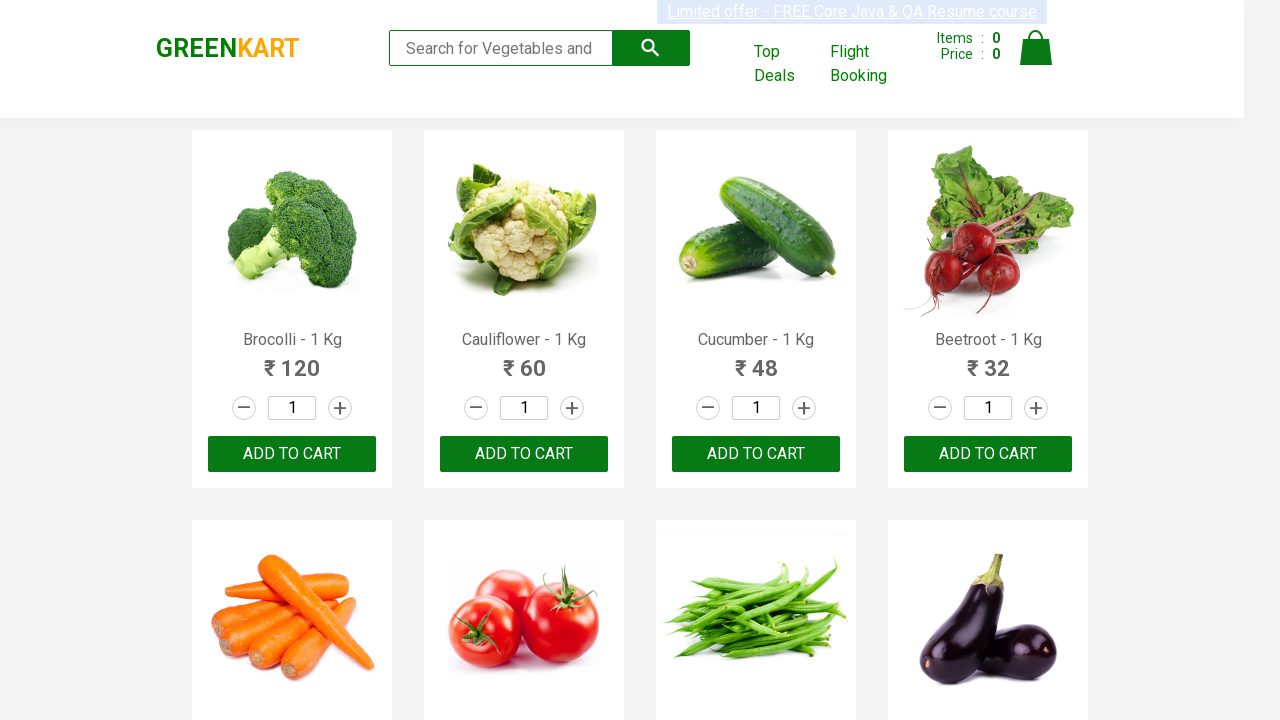

Waited for page DOM content to be loaded on Rahul Shetty Academy Selenium Practice page
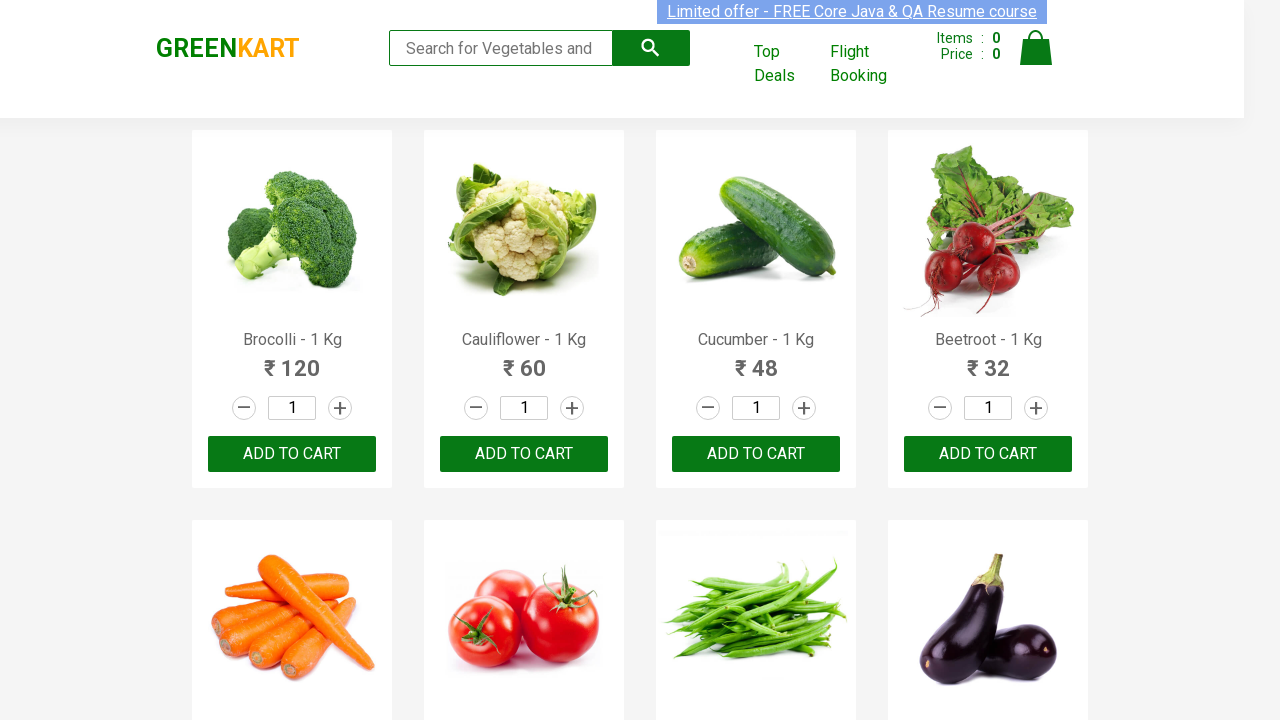

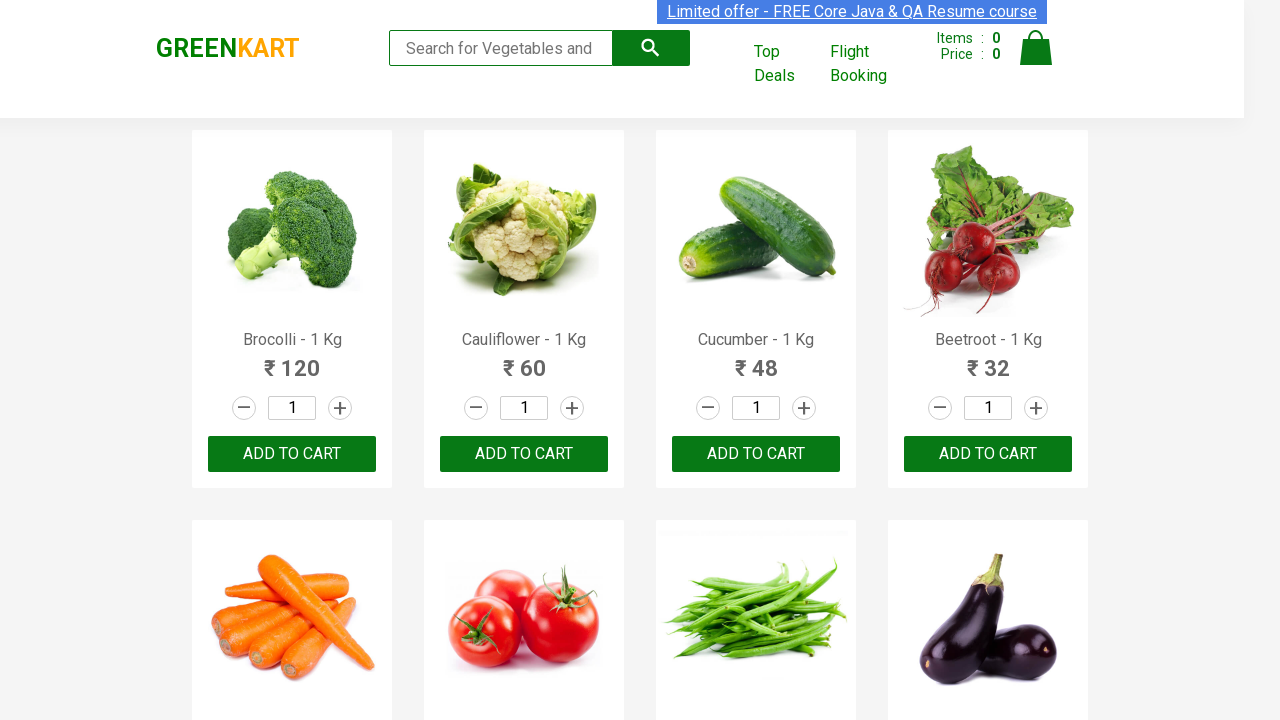